Navigates to the Form Authentication page and verifies the page title is correct

Starting URL: https://the-internet.herokuapp.com/

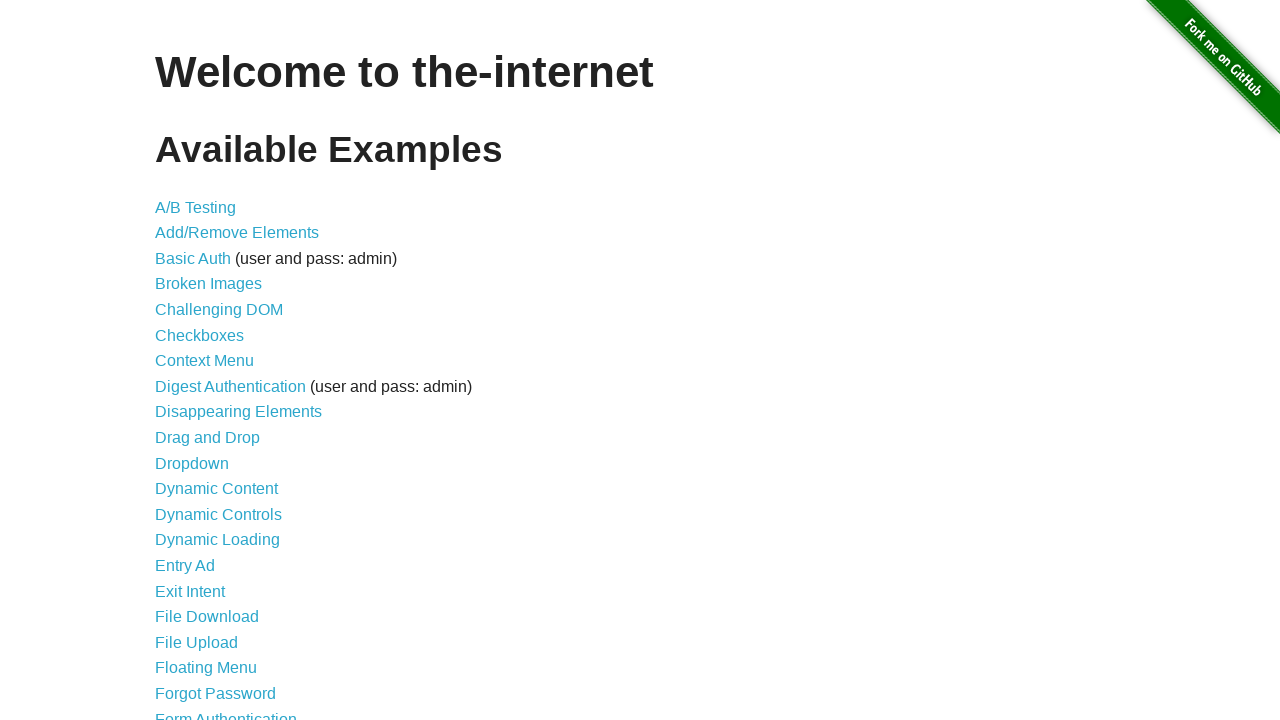

Clicked on Form Authentication link at (226, 712) on xpath=//a[text()='Form Authentication']
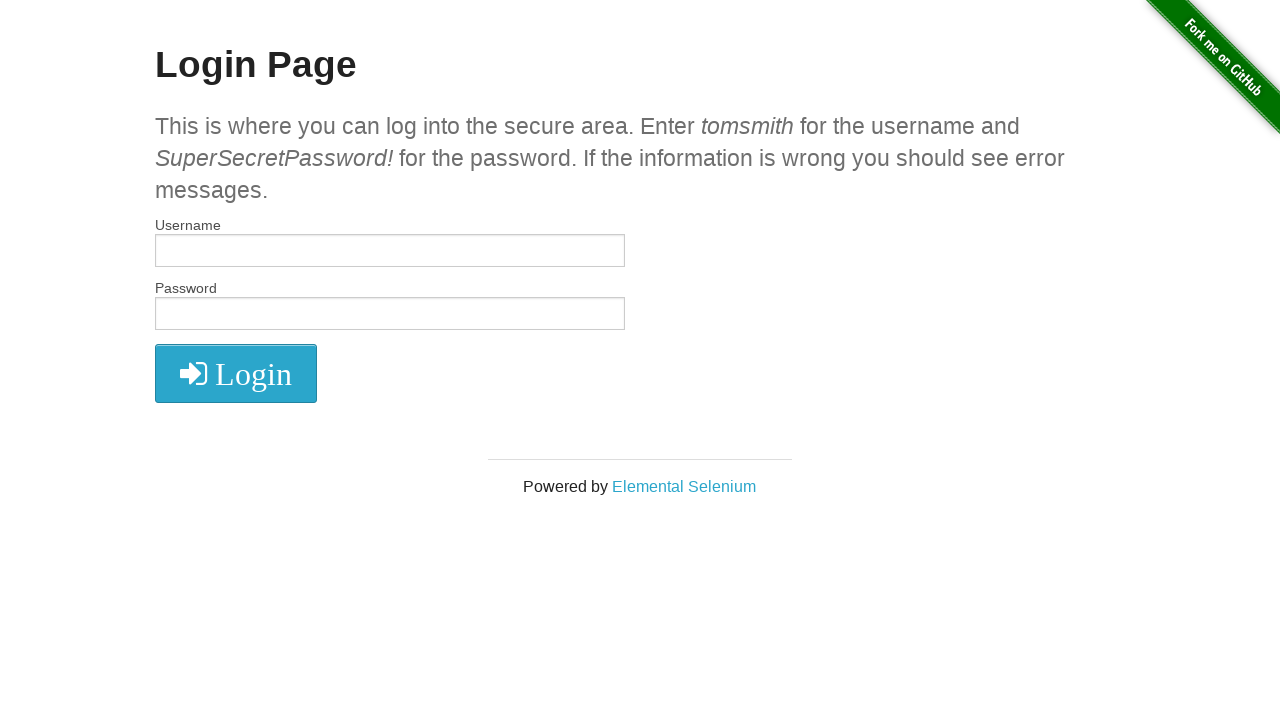

Form Authentication page loaded - h2 element found
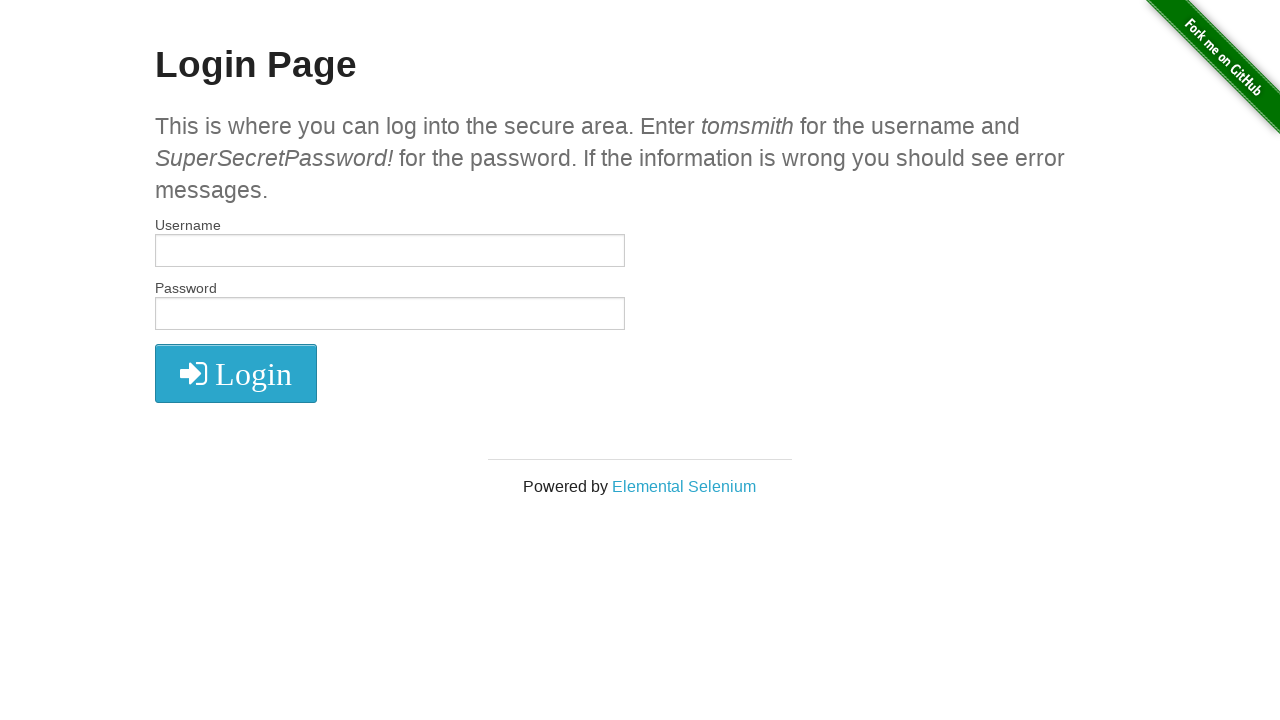

Verified page title is 'The Internet'
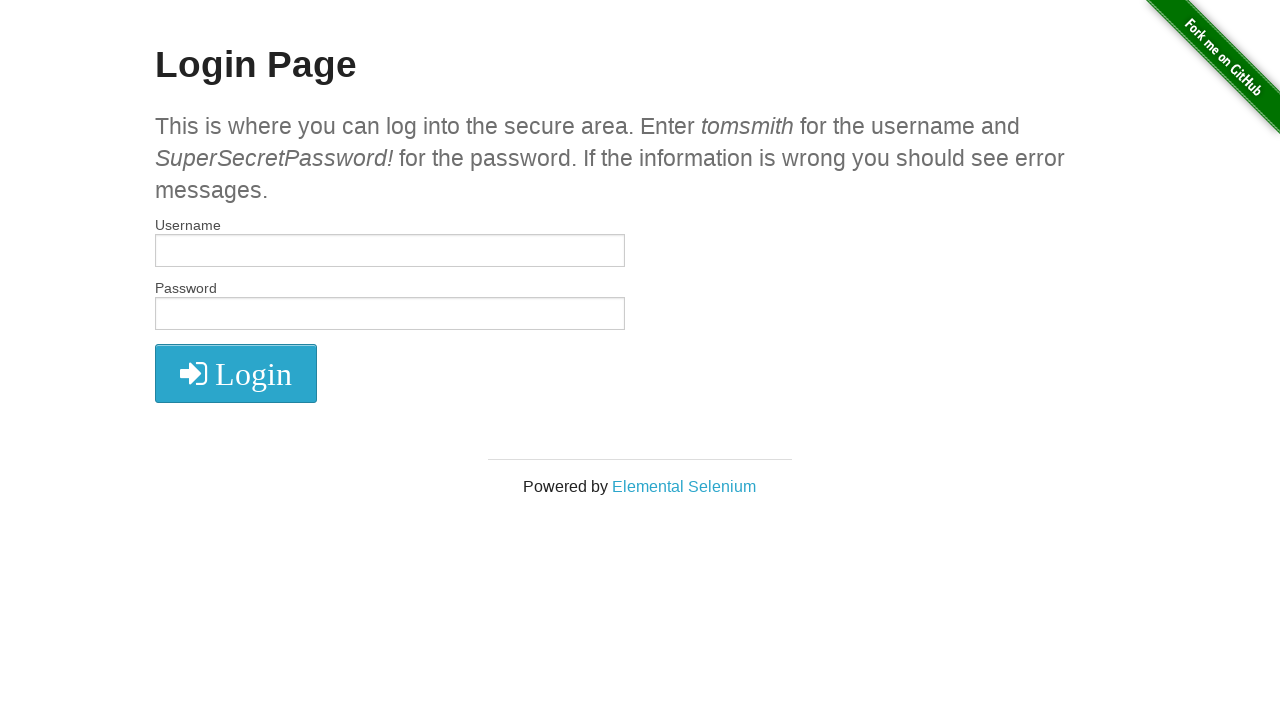

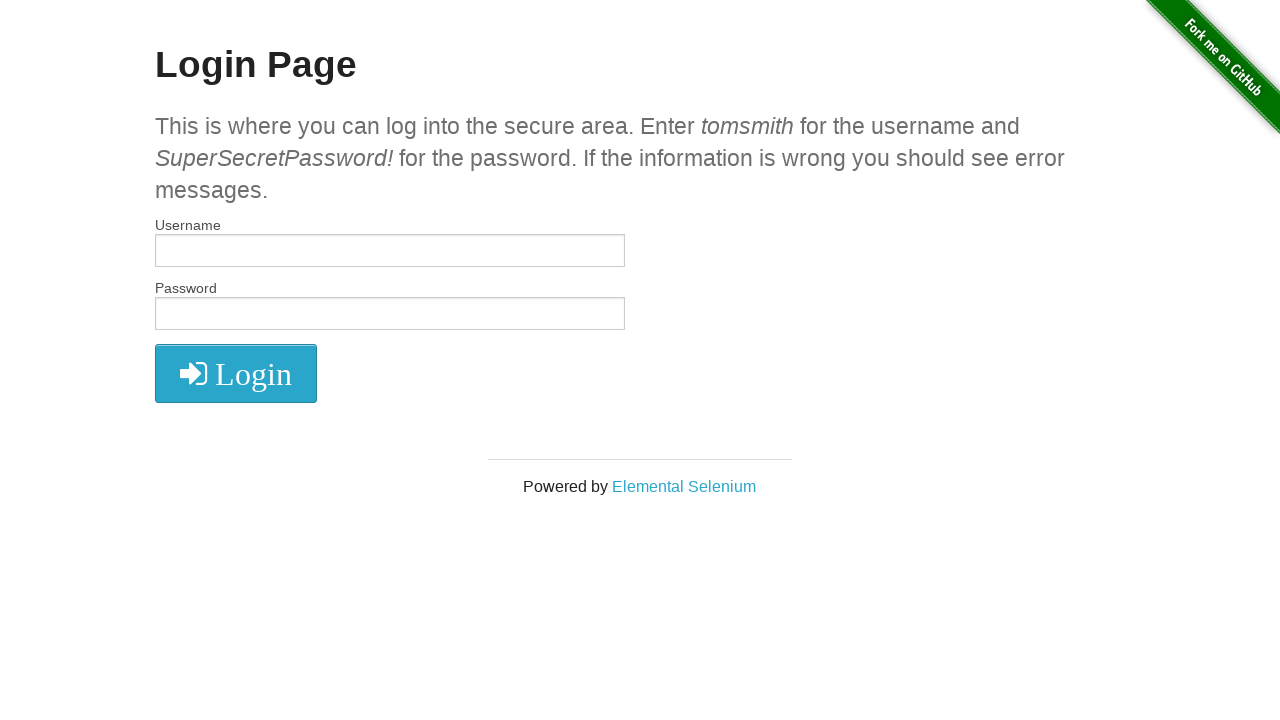